Tests input field functionality by entering a numeric value into an input field and then clearing it on a practice test website

Starting URL: http://the-internet.herokuapp.com/inputs

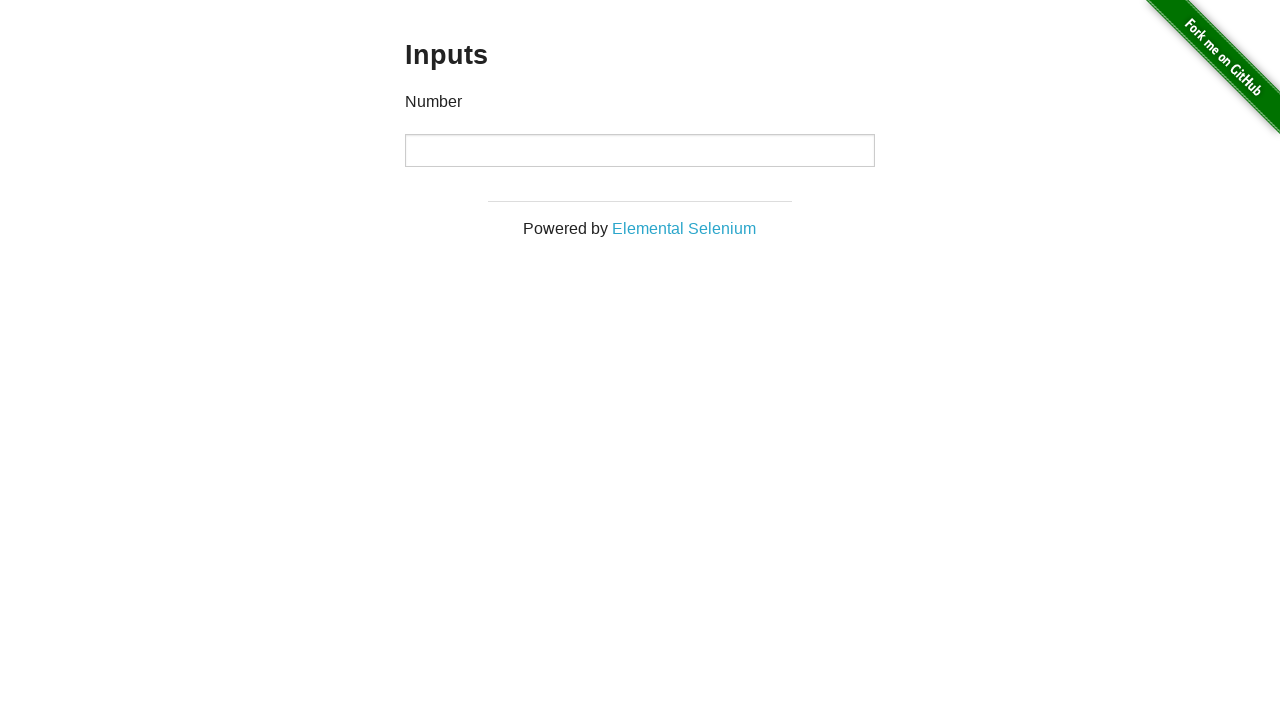

Entered numeric value '1000' into input field on input[type='number']
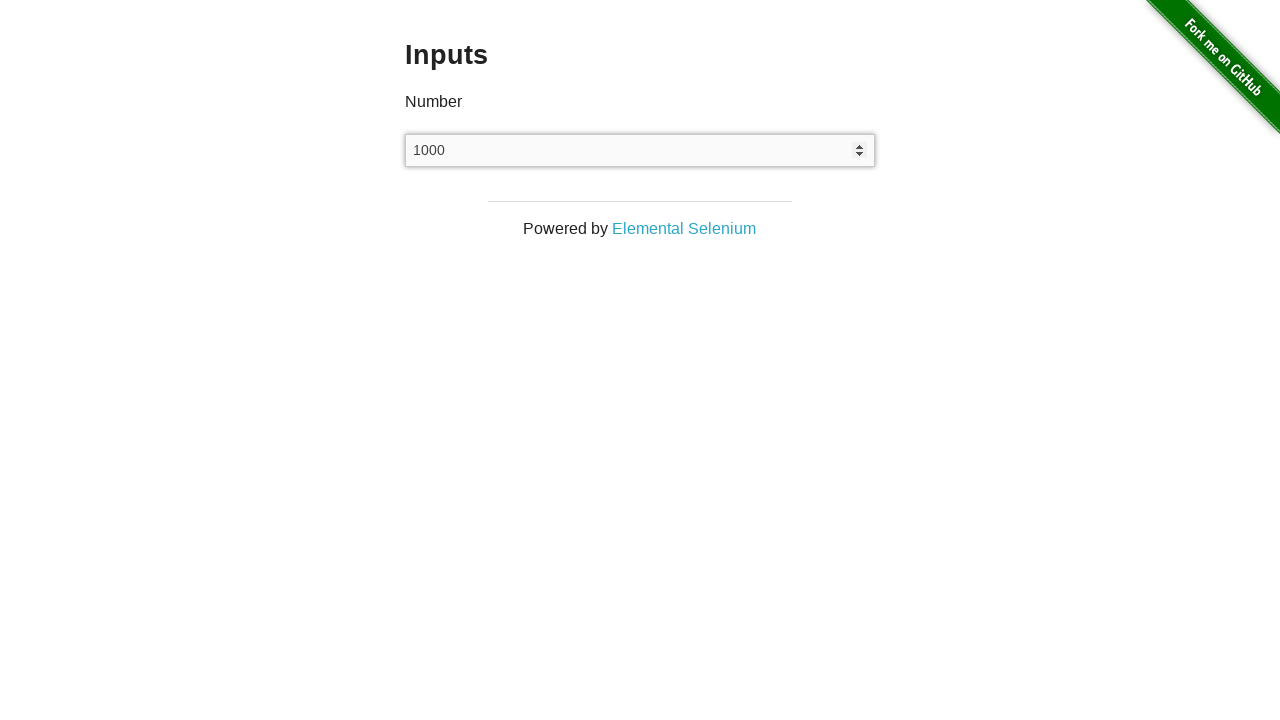

Waited 2 seconds to observe the input
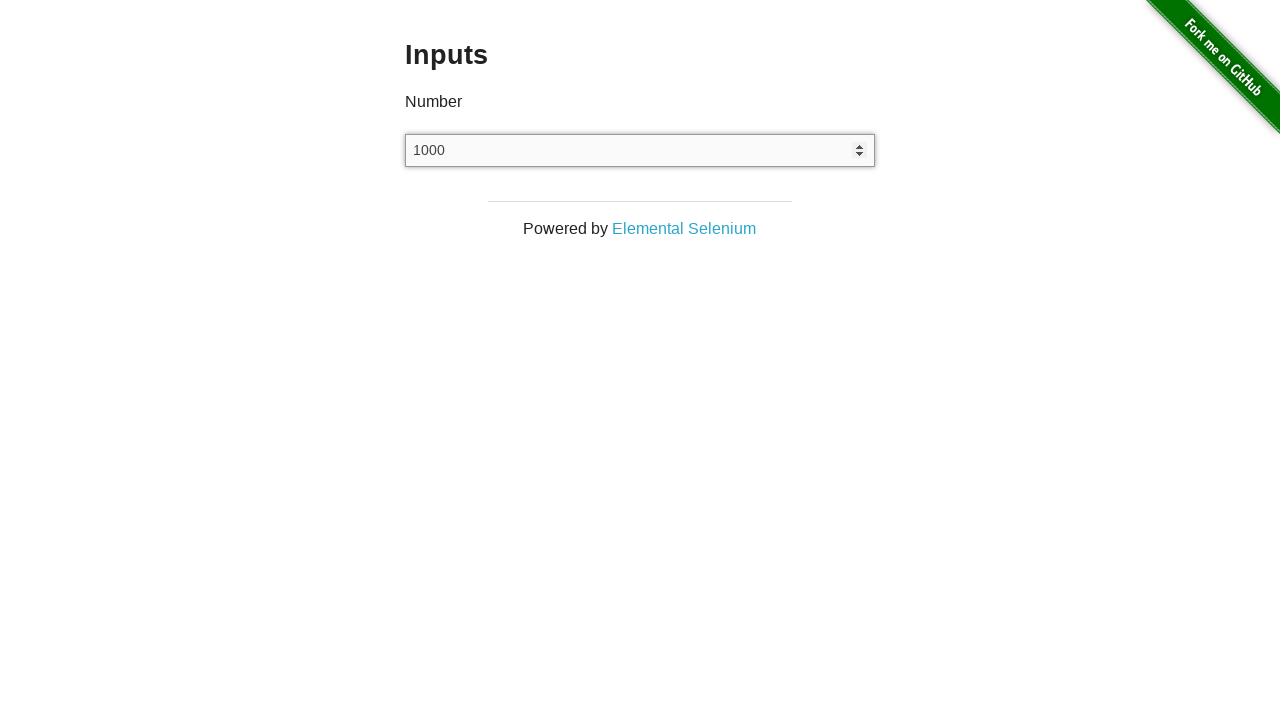

Cleared the input field on input[type='number']
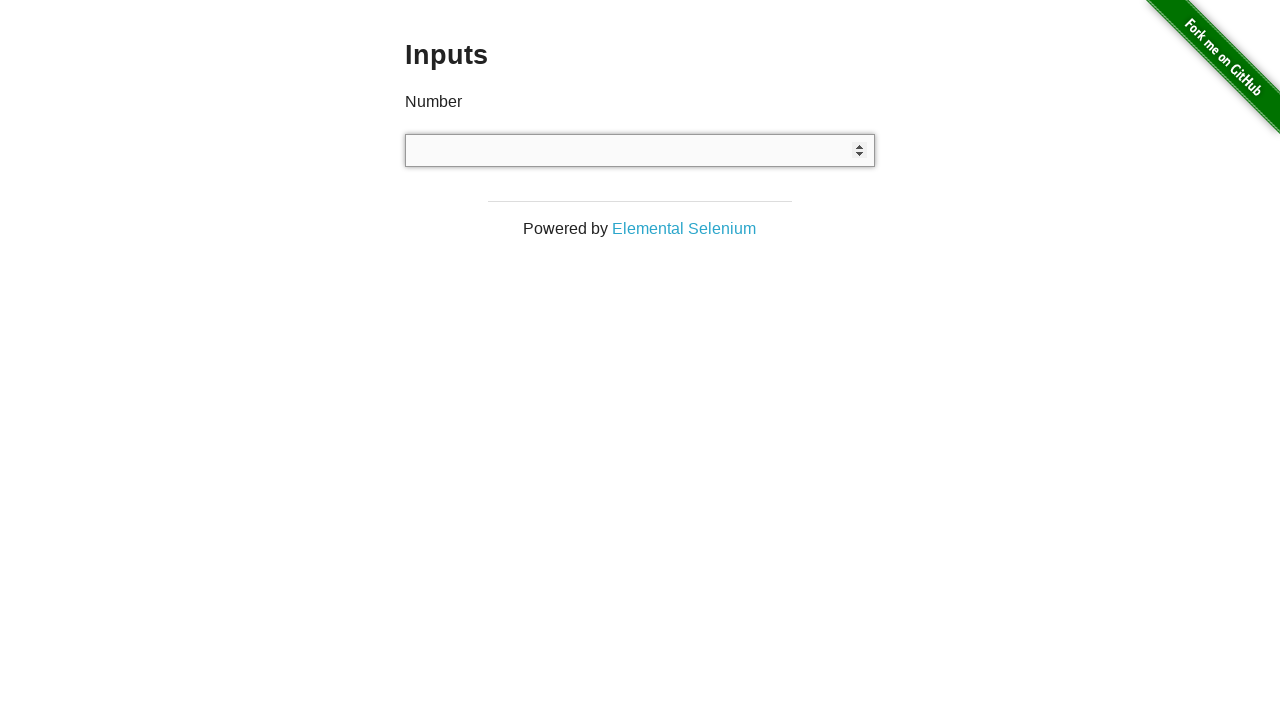

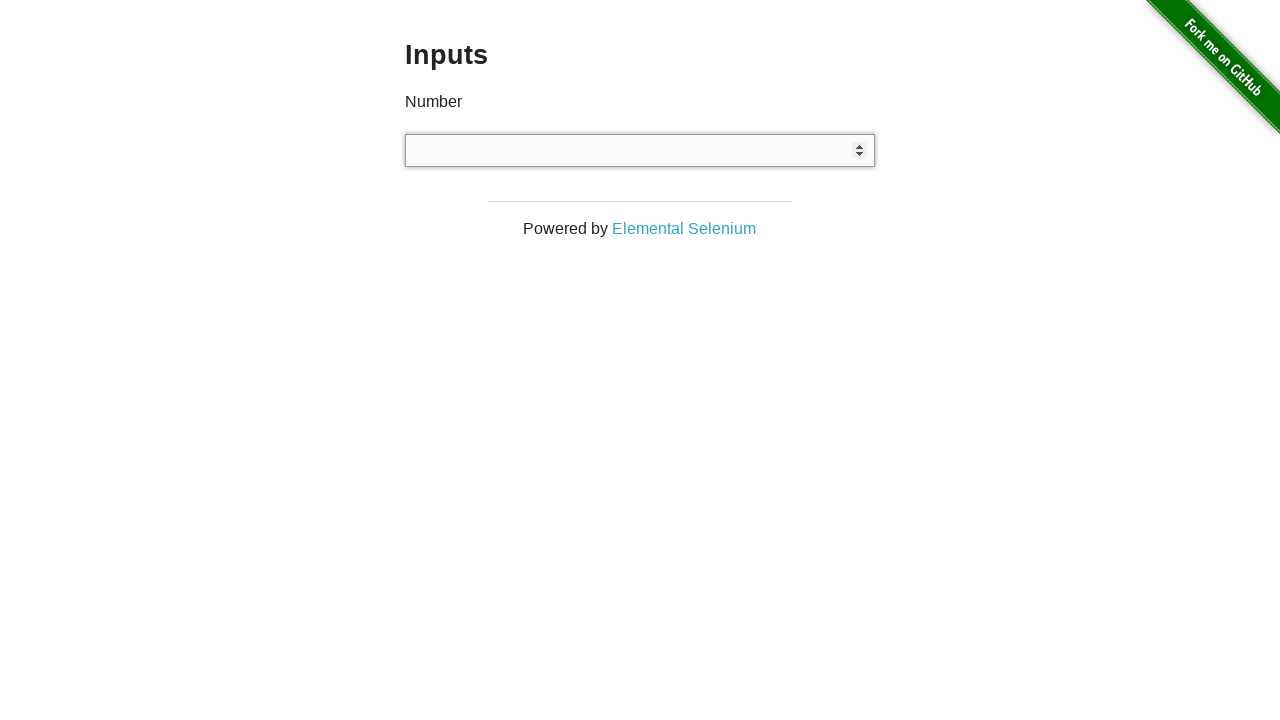